Tests the callback request form by opening the callback modal, filling in a name, and attempting to submit the form without agreeing to data processing terms to verify validation.

Starting URL: https://www.dogeat.ru/

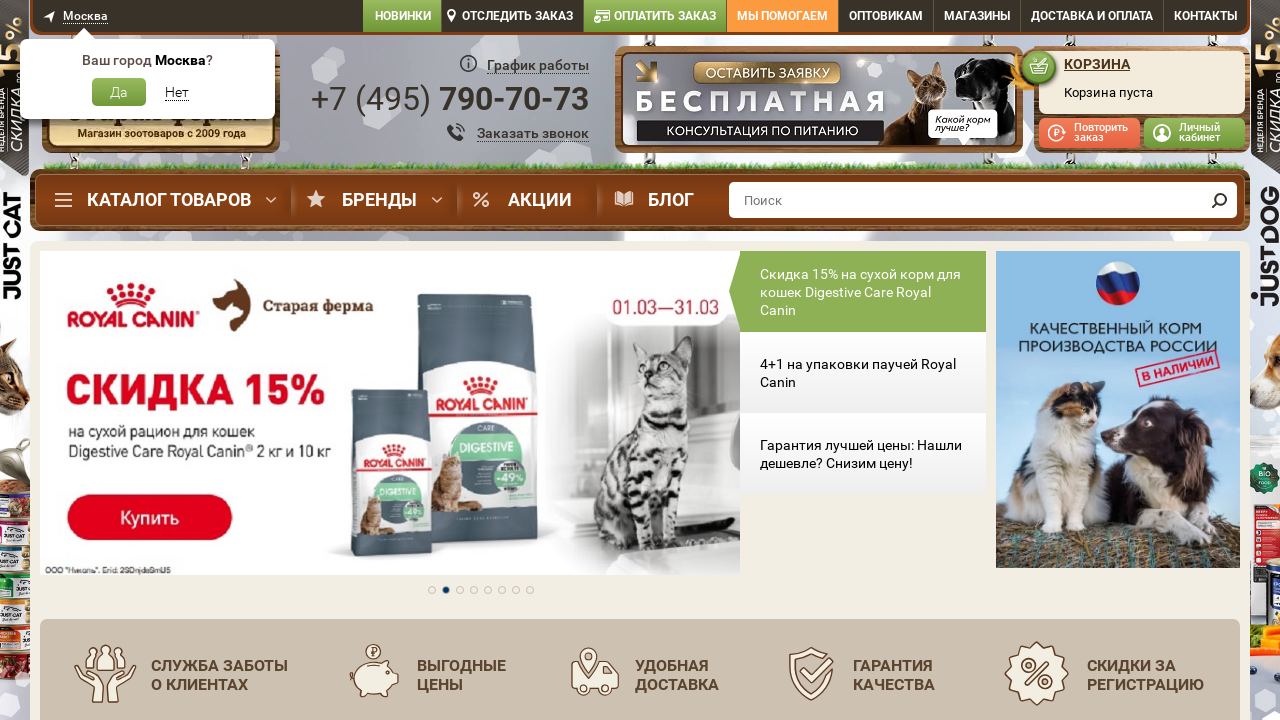

Clicked callback button in header to open modal at (533, 133) on #mainBlock > header > div.header__contact > div.contact-head > div.contact-head_
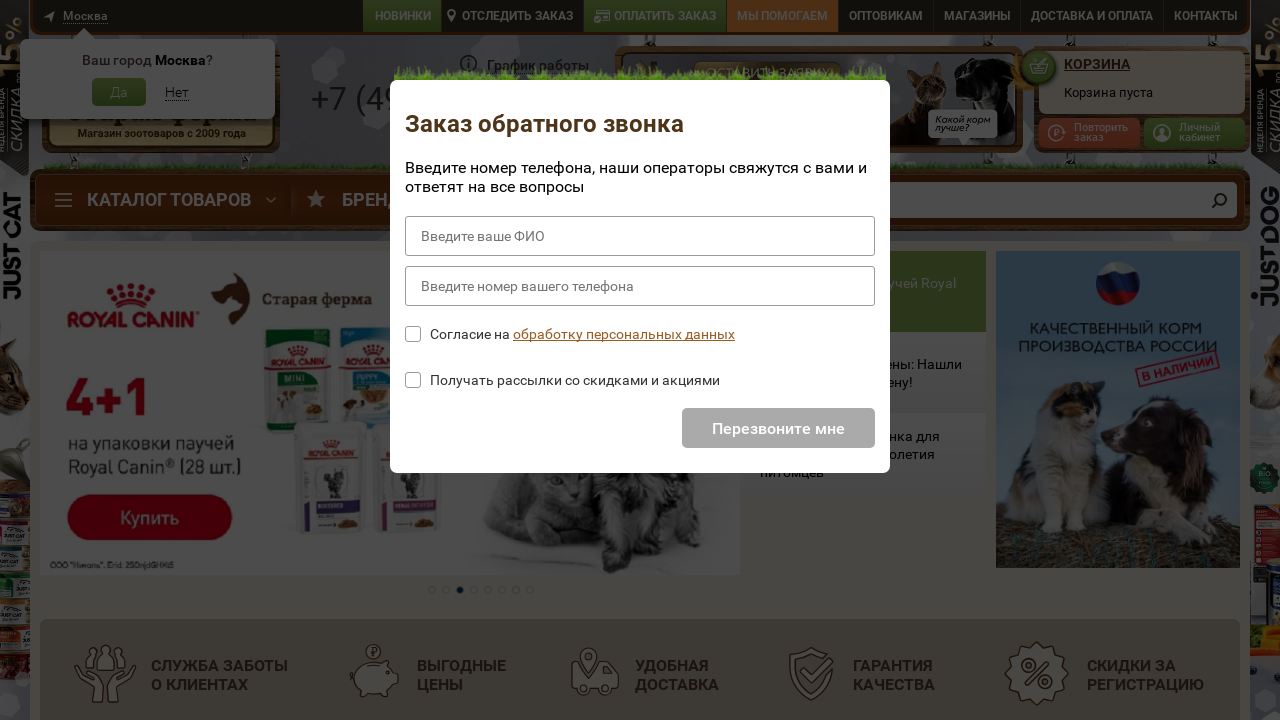

Callback modal appeared and became visible
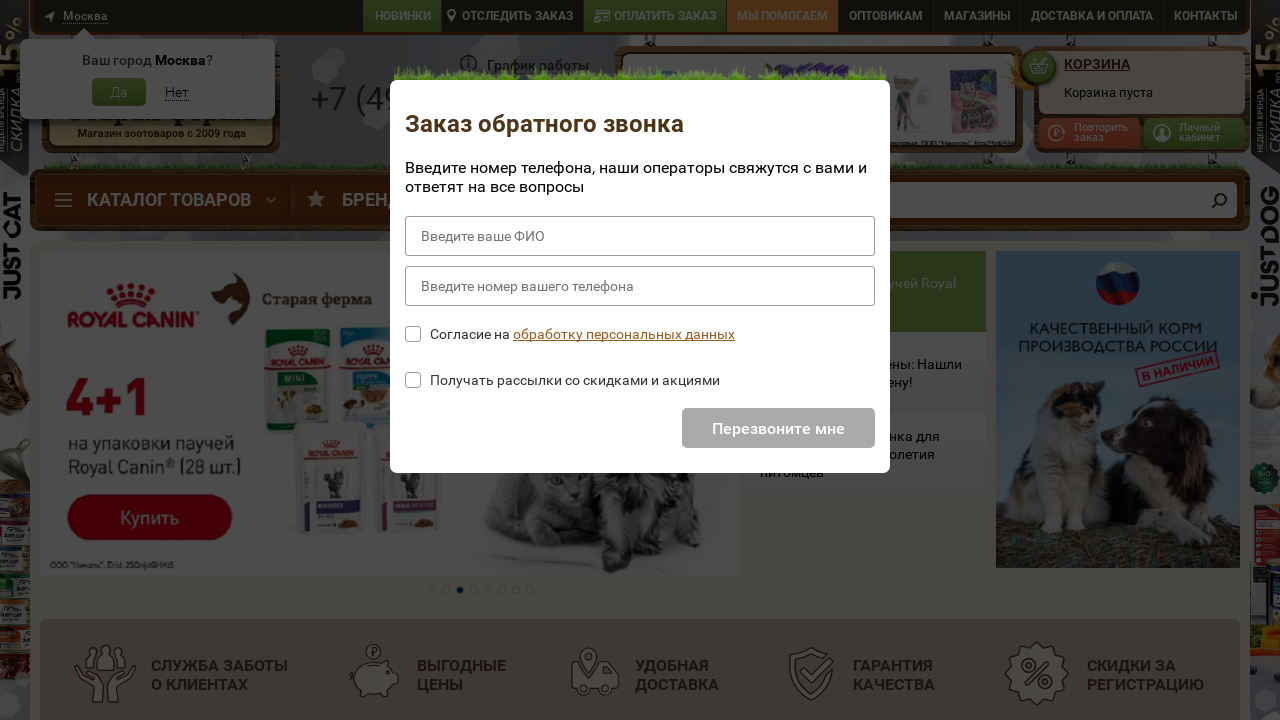

Clicked on form area in callback modal at (640, 236) on #modal-callback > div > div > div > div.form-call.form > div > form > div:nth-ch
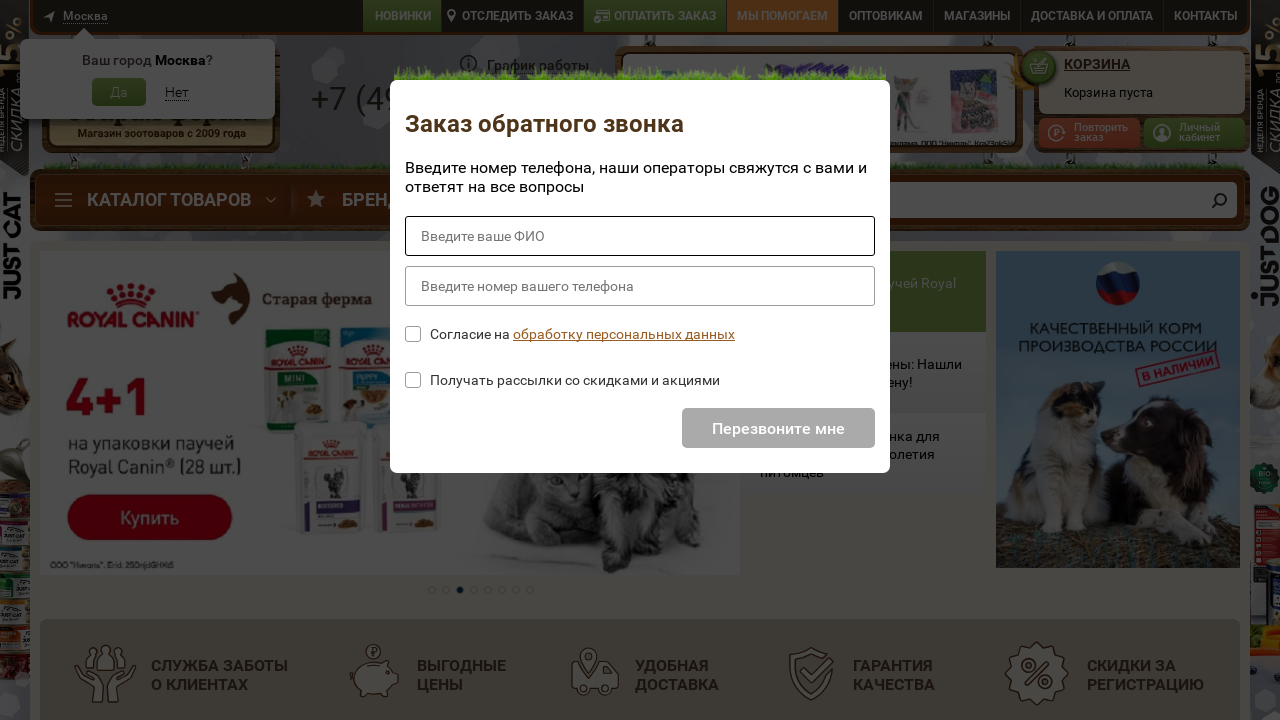

Filled name field with 'Юлия' on //*[@id='modal-callback']/div/div/div/div[3]/div/form/div[1]/input
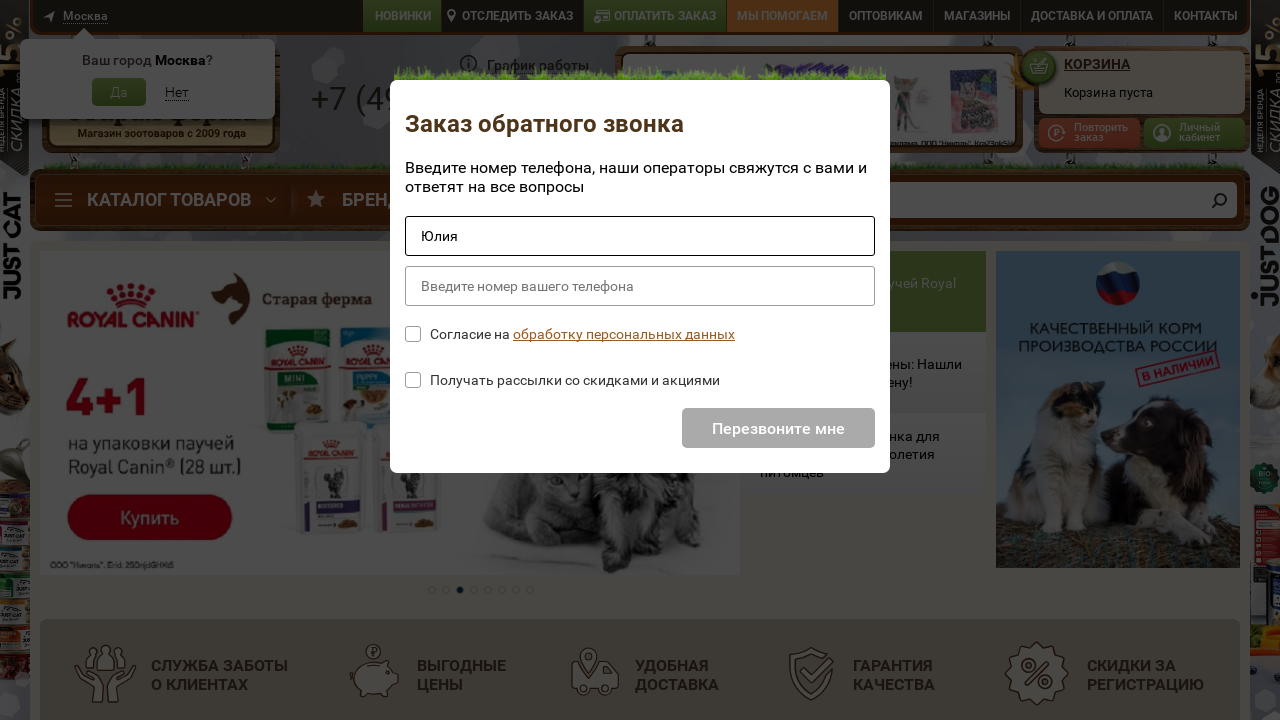

Attempted to submit form without agreeing to data processing terms at (640, 428) on xpath=//*[@id='modal-callback']/div/div/div/div[3]/div/form/div[5]/div
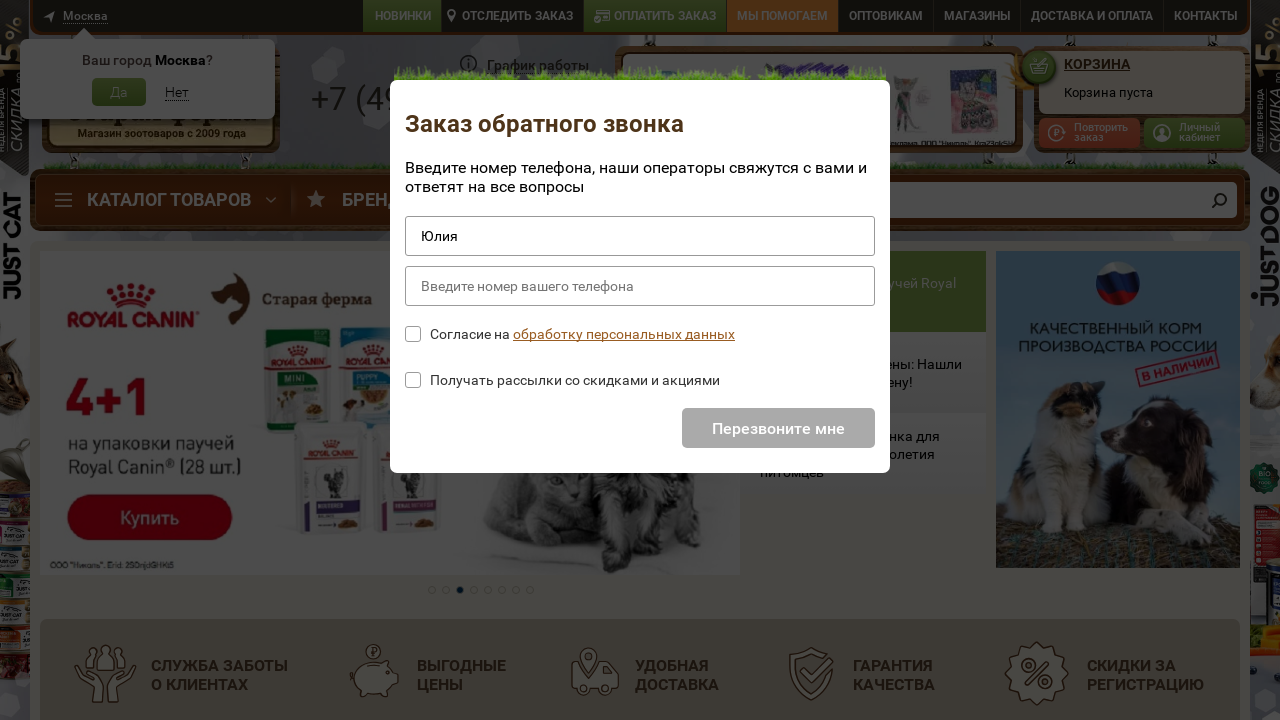

Waited for validation response from form submission
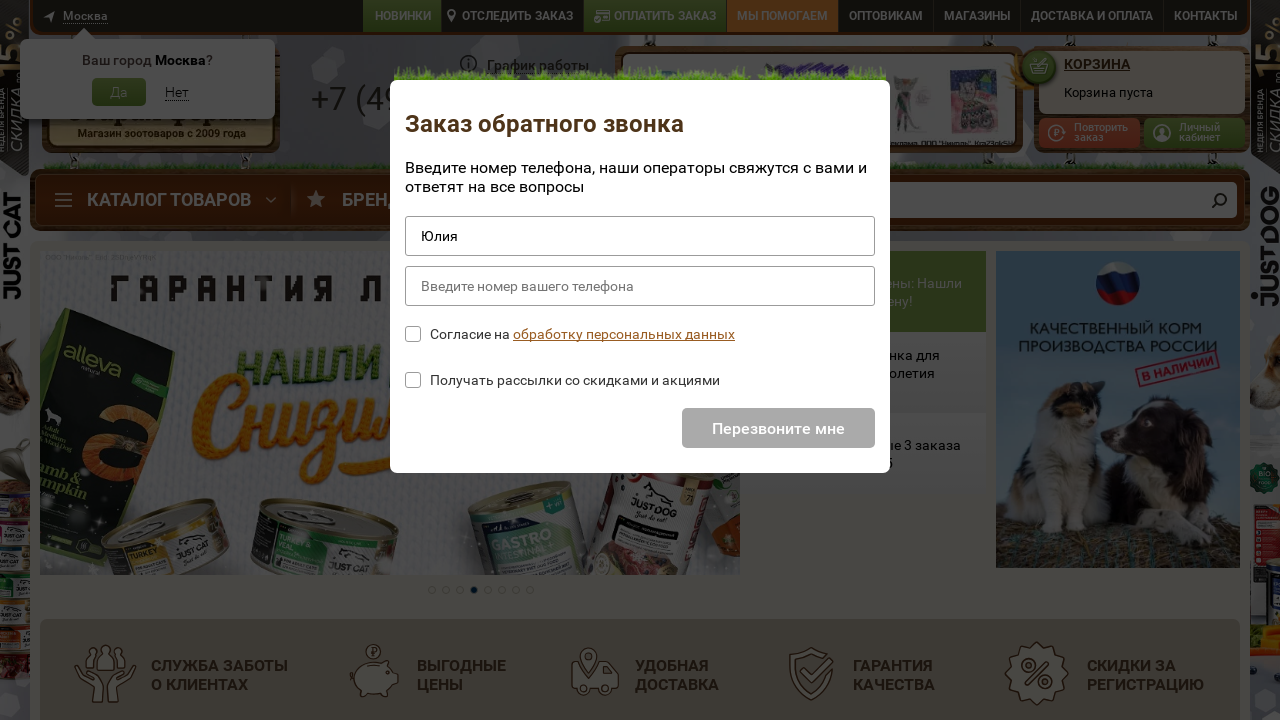

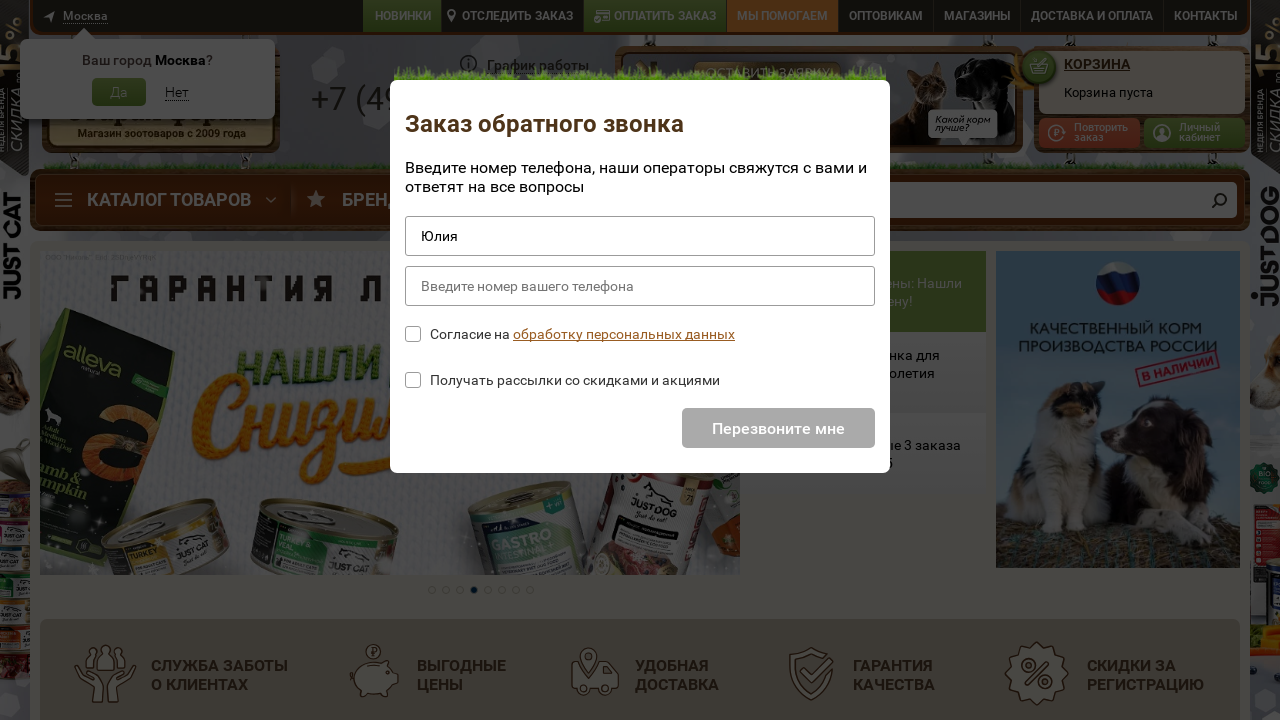